Tests sending a tab key press using keyboard action without targeting a specific element, then verifies the result message.

Starting URL: http://the-internet.herokuapp.com/key_presses

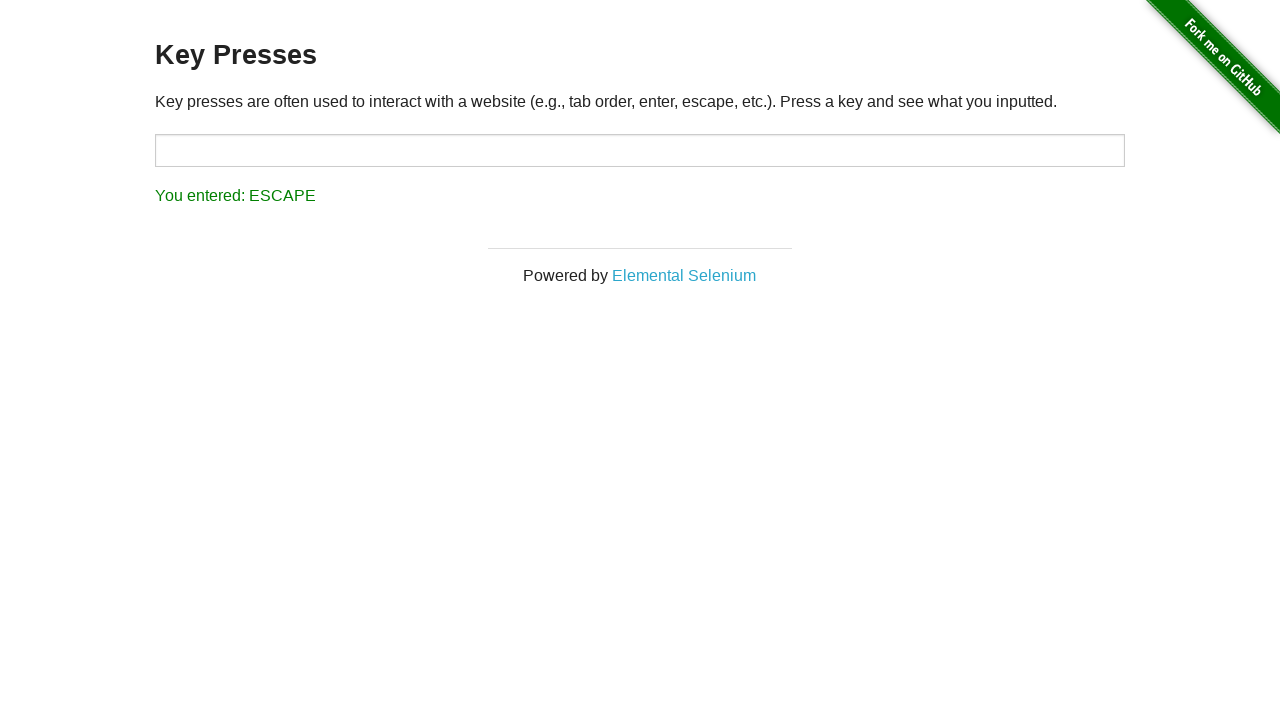

Pressed Tab key using keyboard action builder
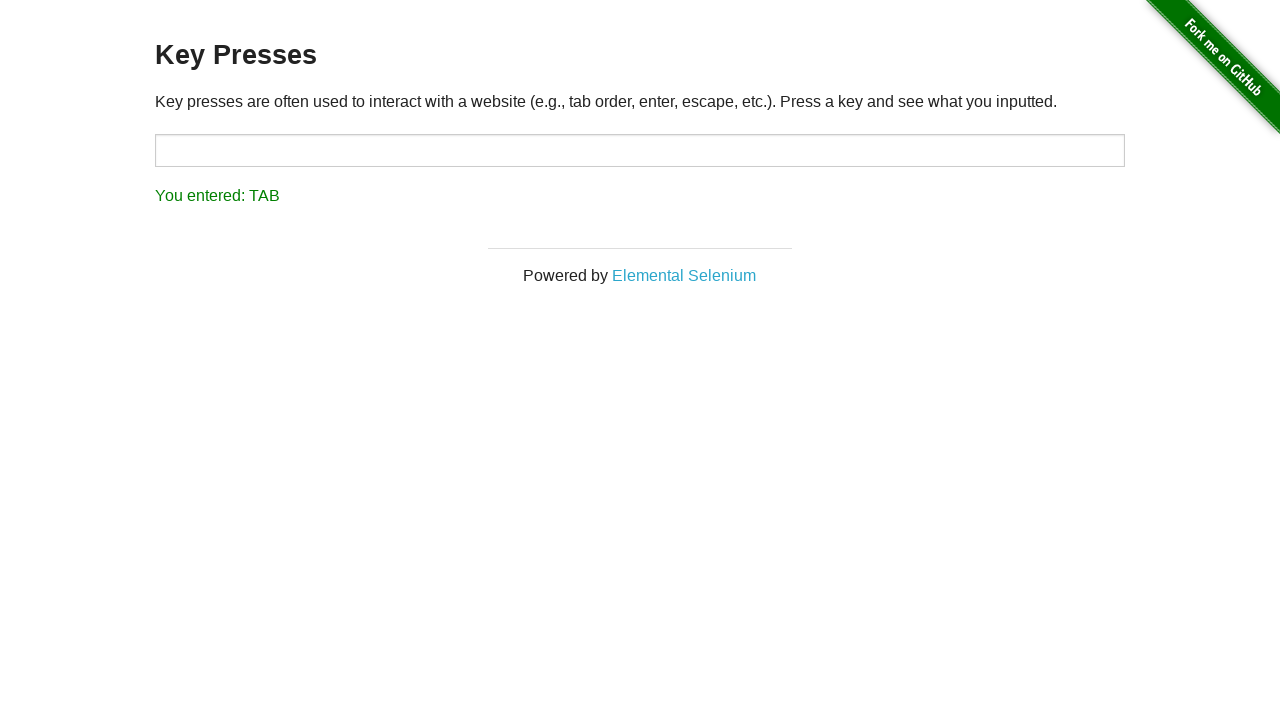

Waited for result element to appear
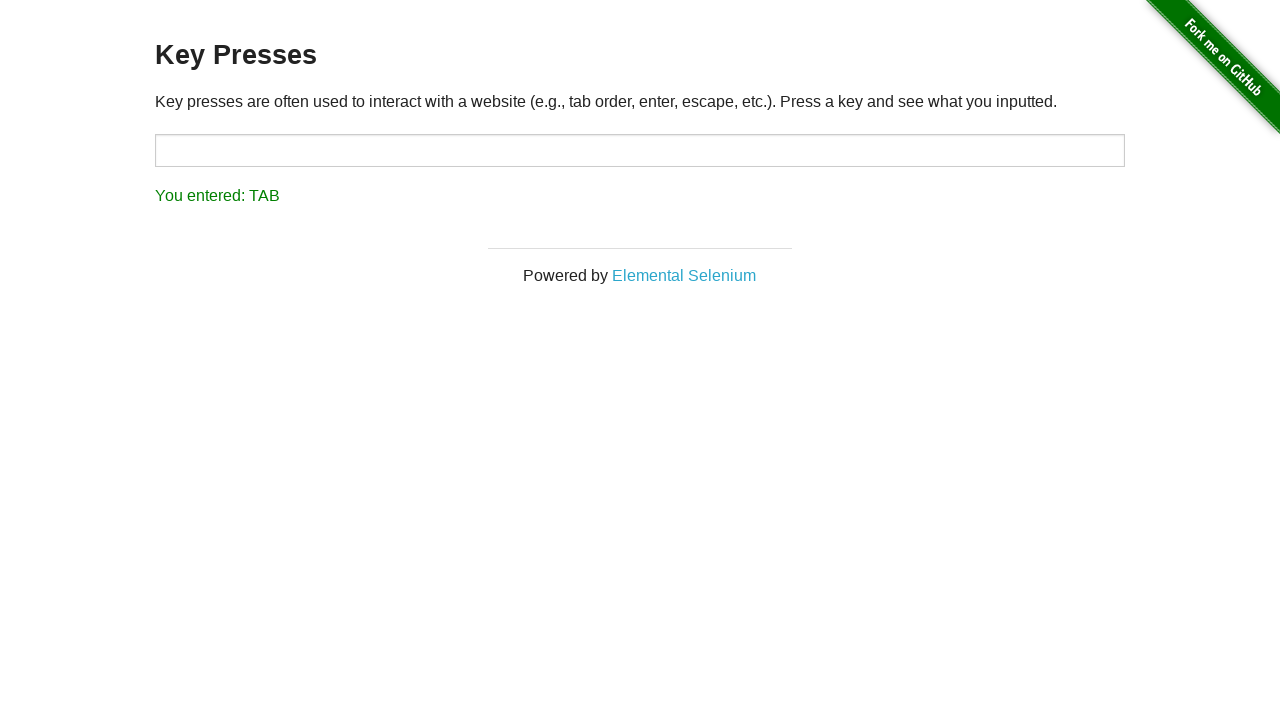

Retrieved result text content
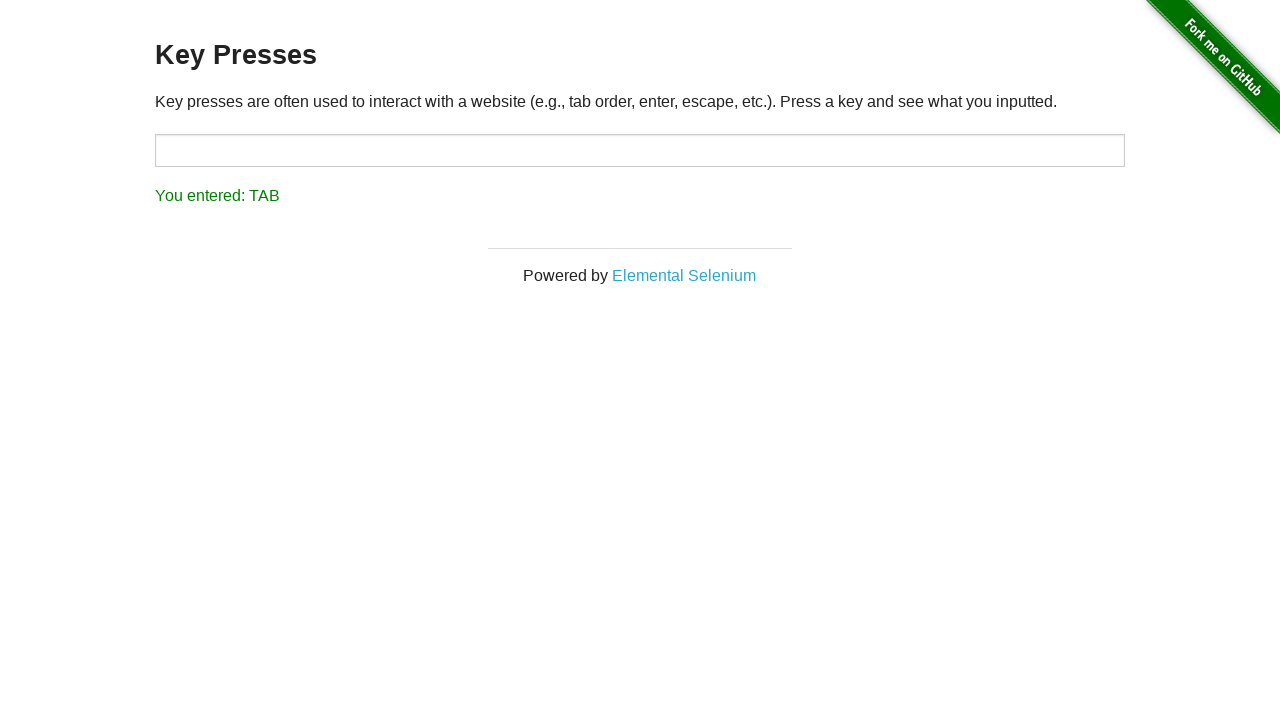

Verified result text matches expected 'You entered: TAB'
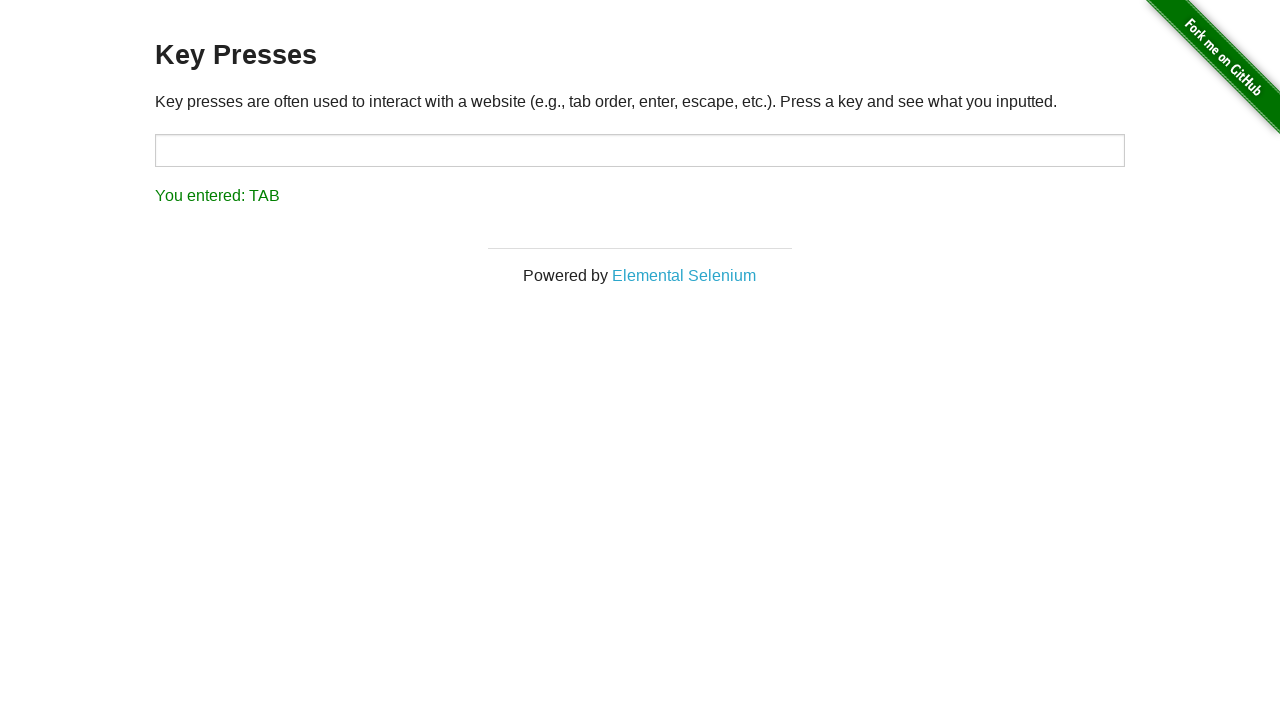

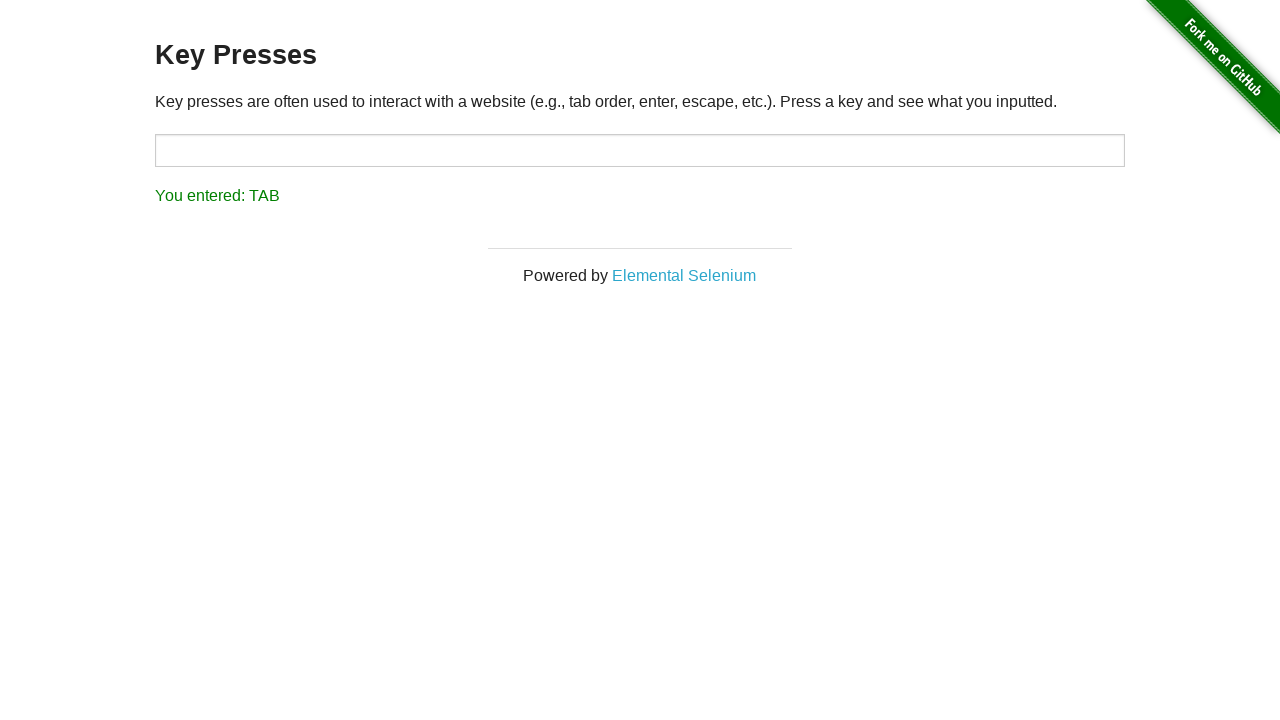